Verifies the home page displays correct header and description text

Starting URL: https://kristinek.github.io/site

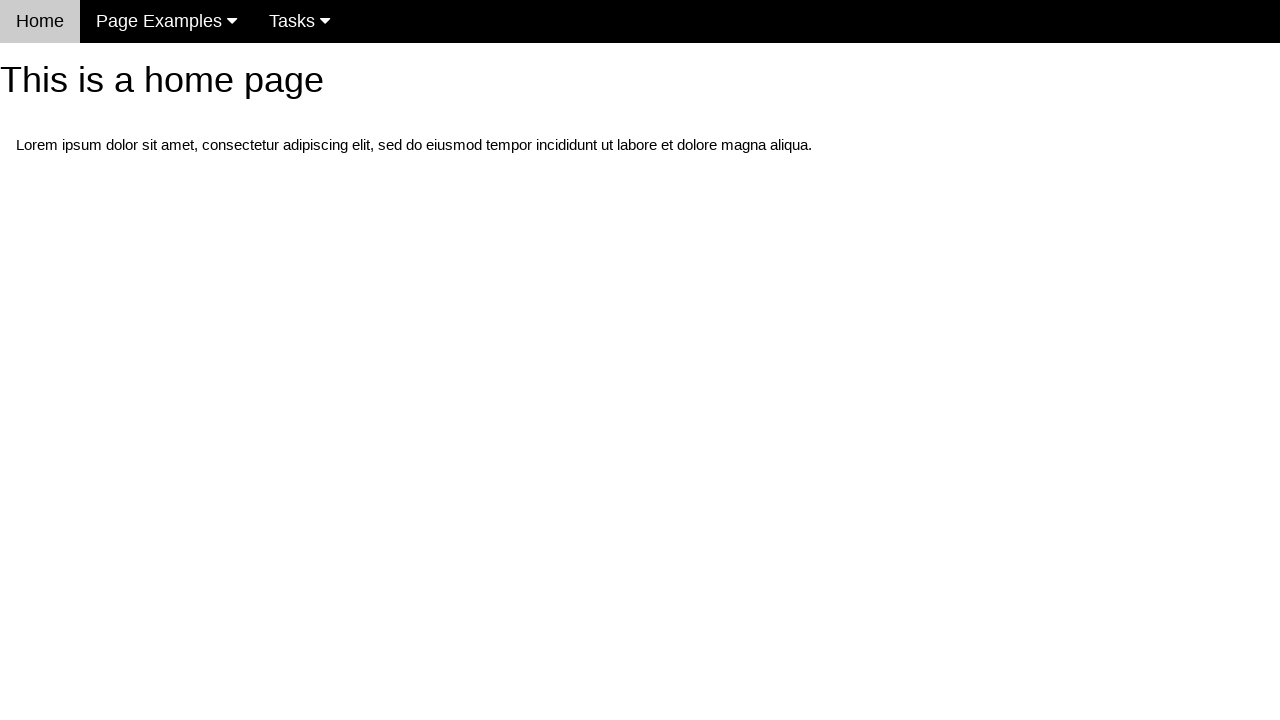

Navigated to home page at https://kristinek.github.io/site
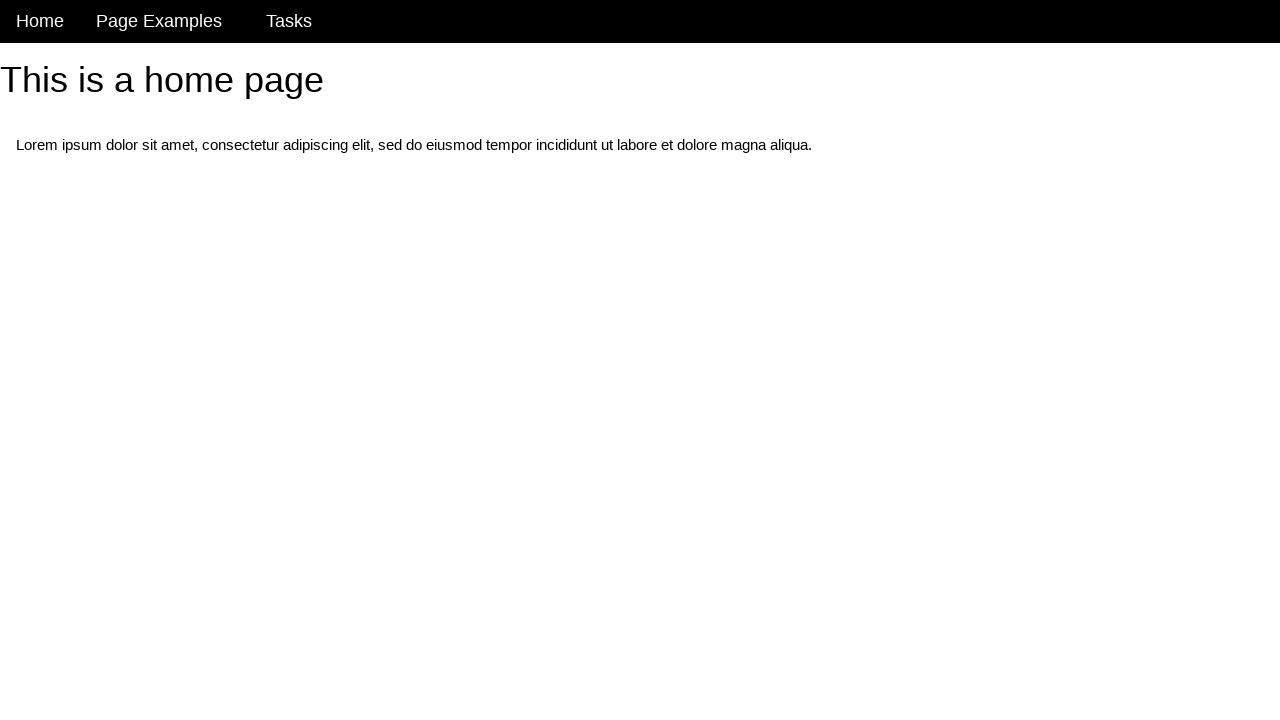

Verified home page header displays 'This is a home page'
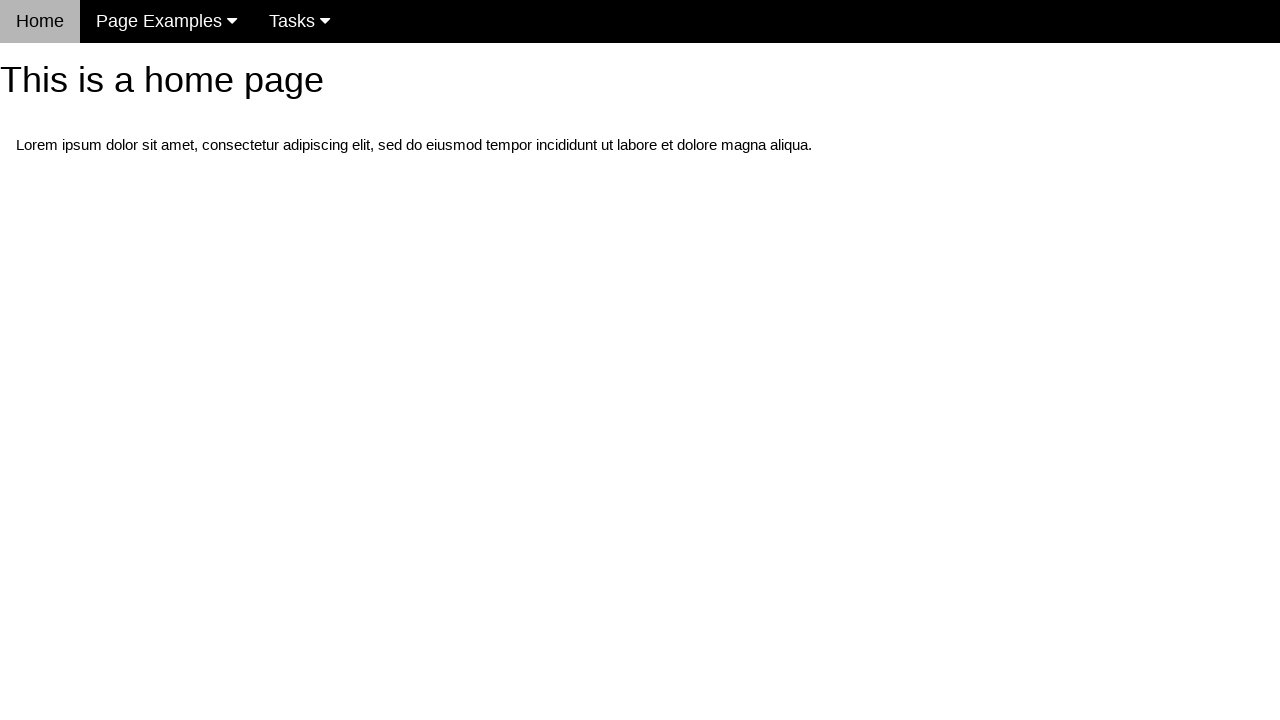

Verified home page description text is correct
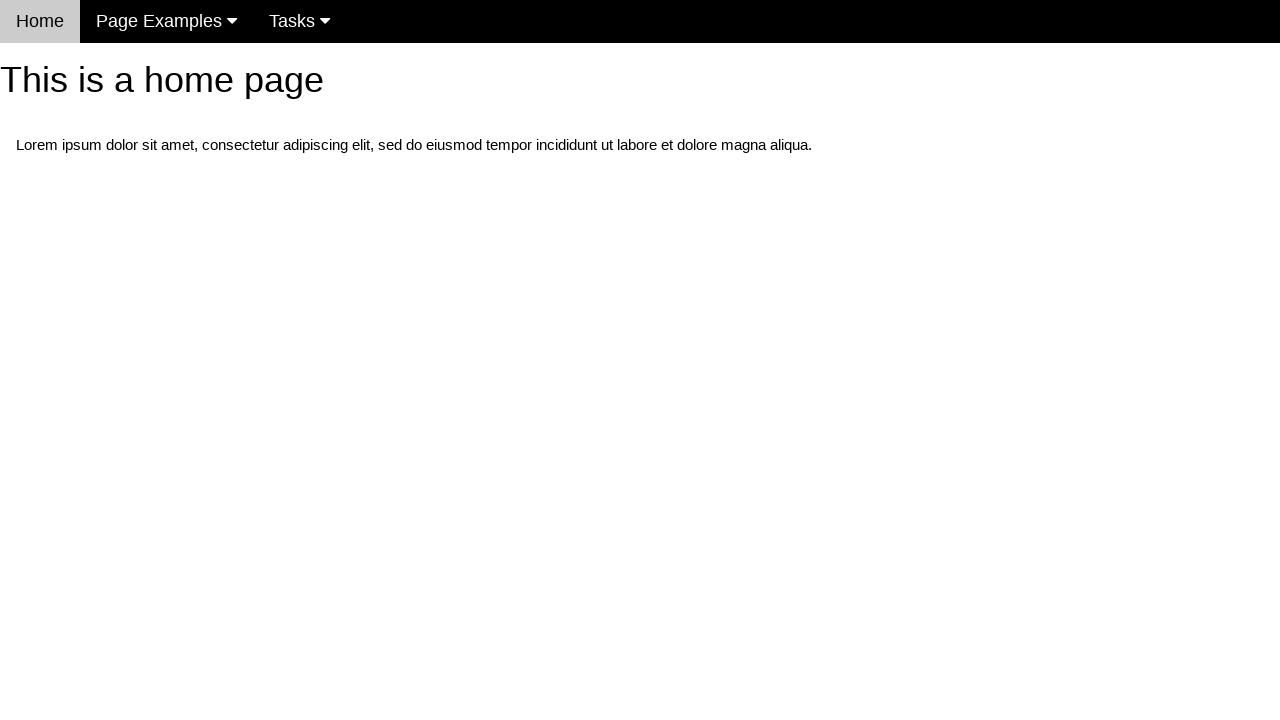

Verified navigation menu is visible
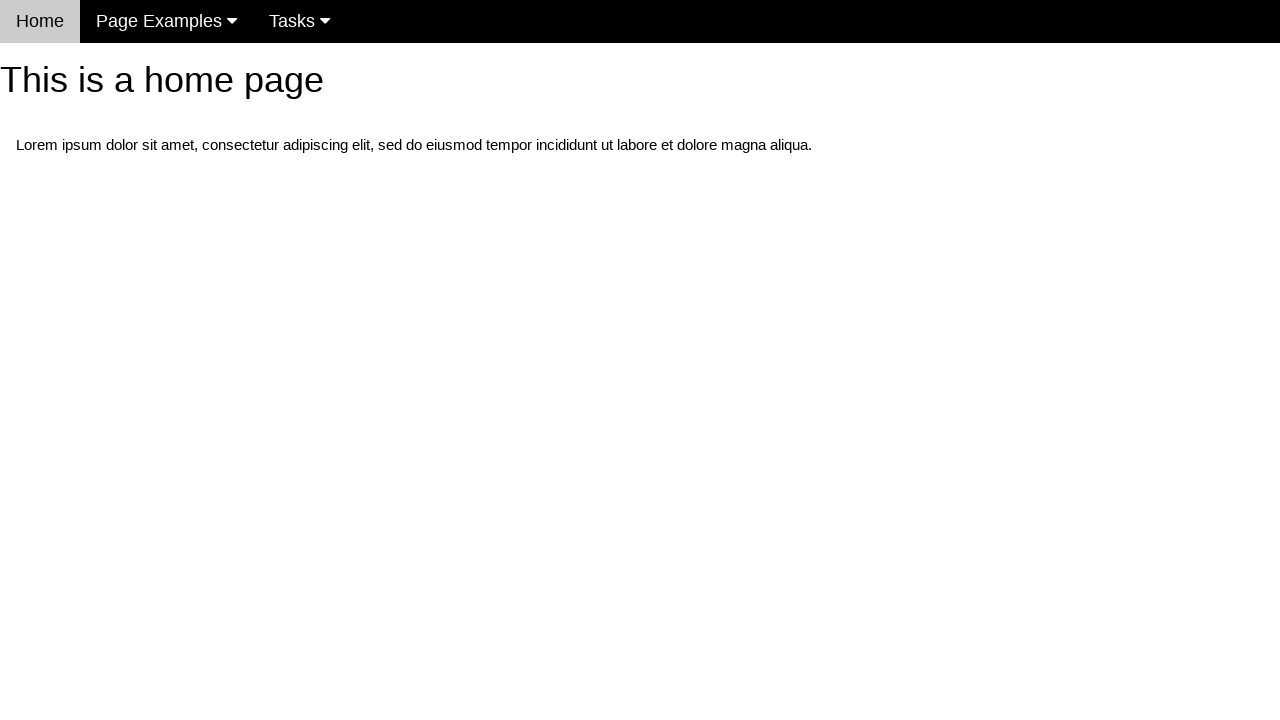

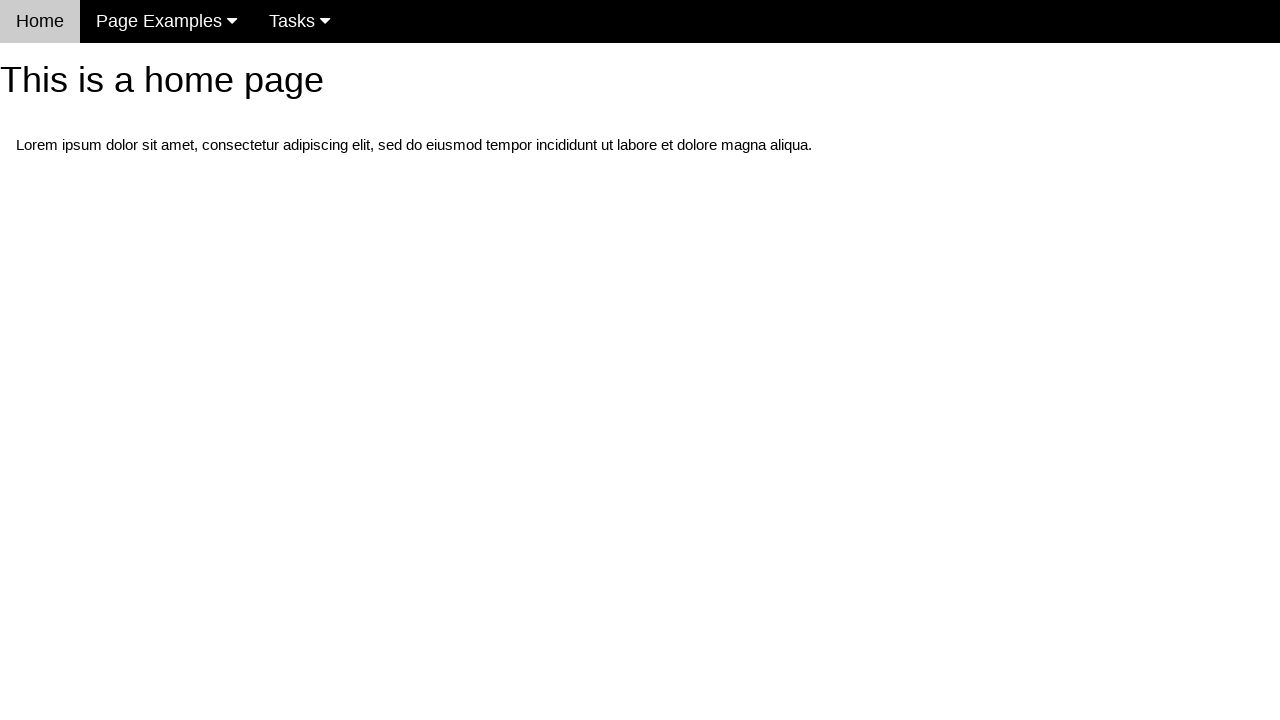